Tests successful login flow on a demo site by entering valid test credentials and verifying the secure area page loads

Starting URL: http://the-internet.herokuapp.com/login

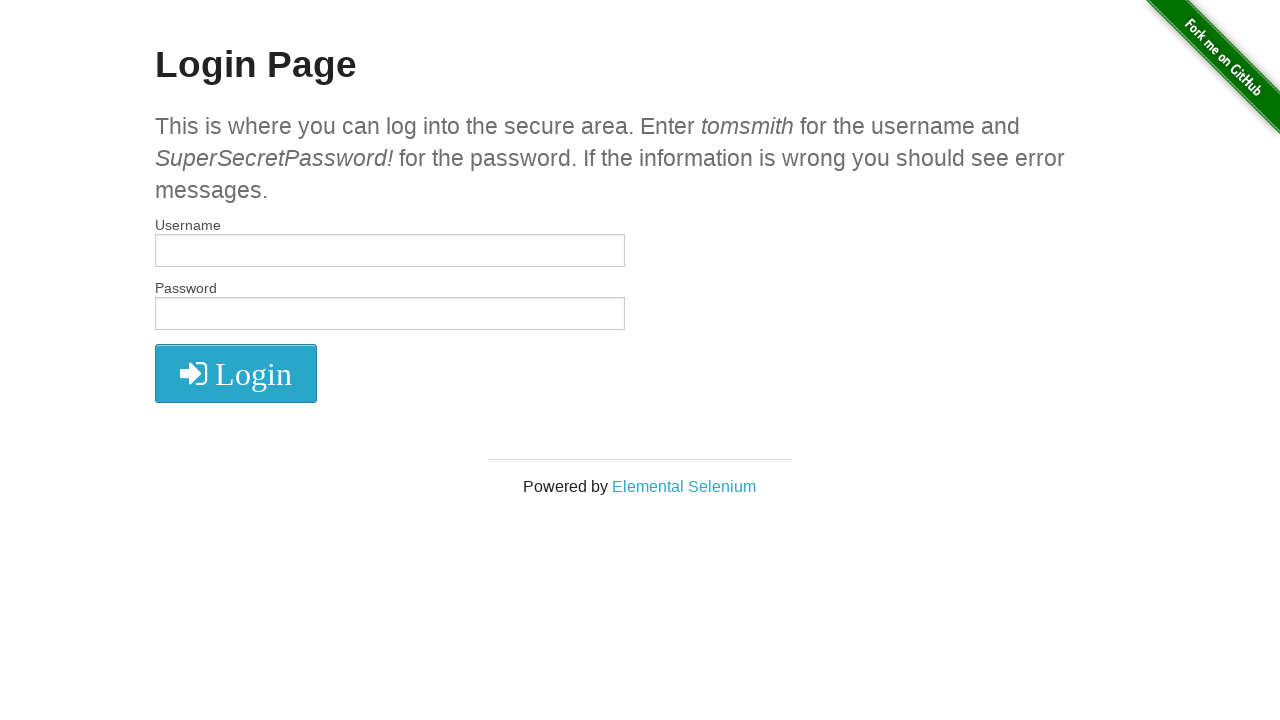

Entered username 'tomsmith' in the username field on #username
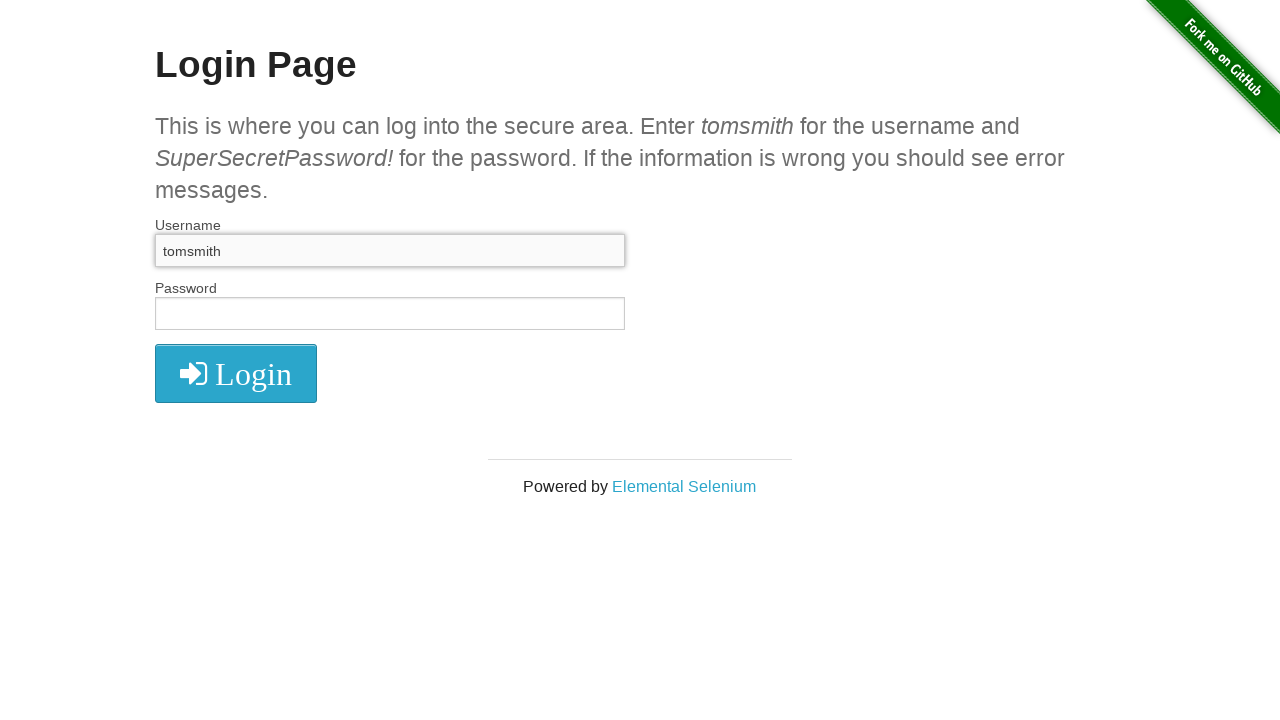

Entered password in the password field on #password
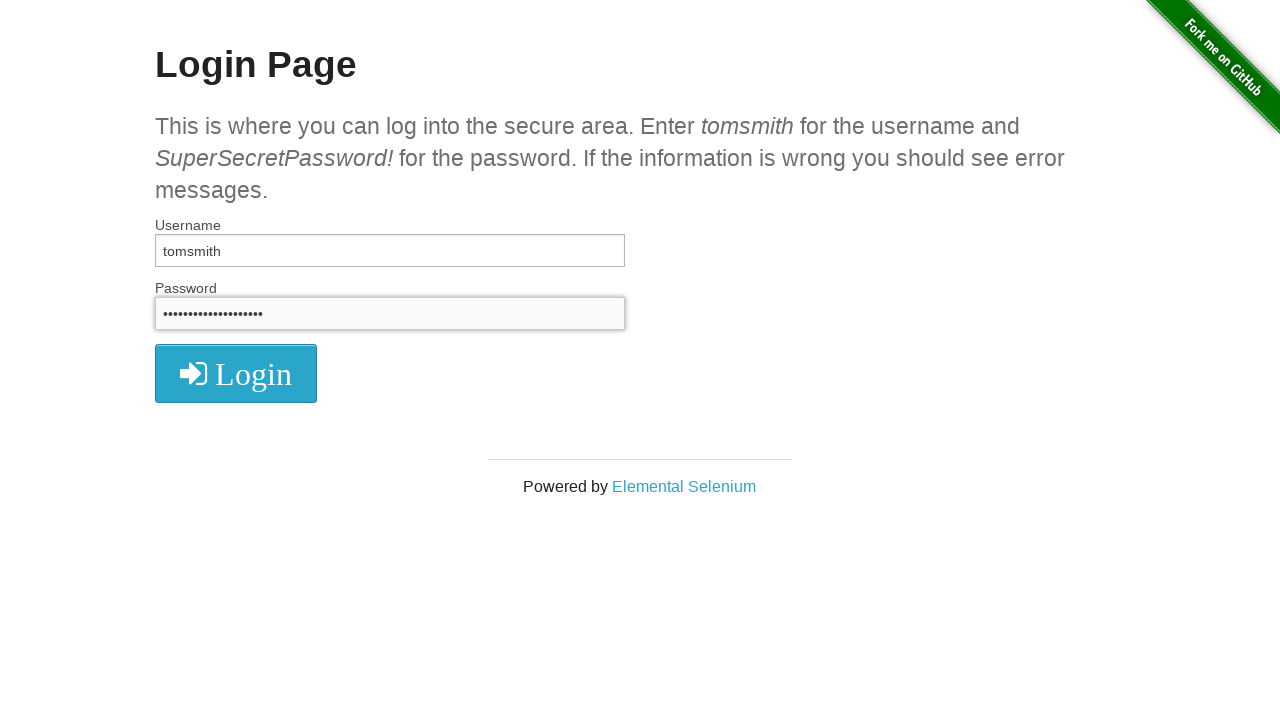

Clicked login button at (236, 373) on button
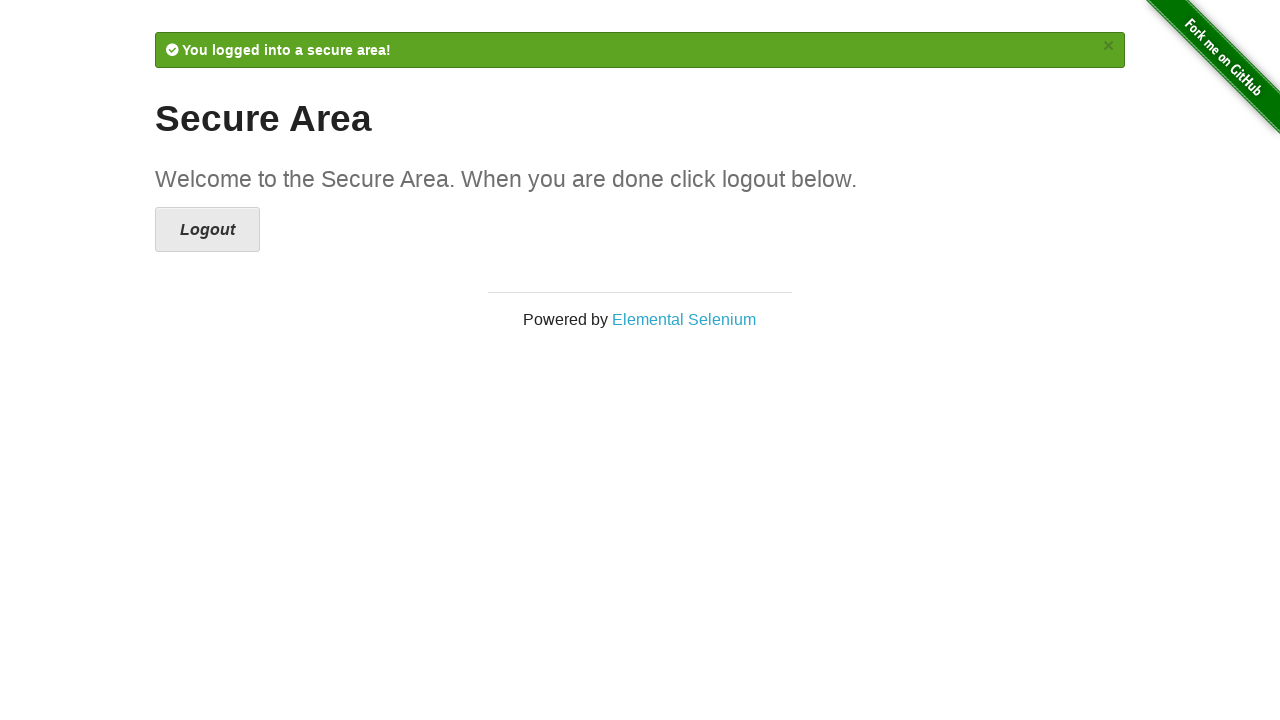

Verified secure area page loaded with 'Secure Area' heading
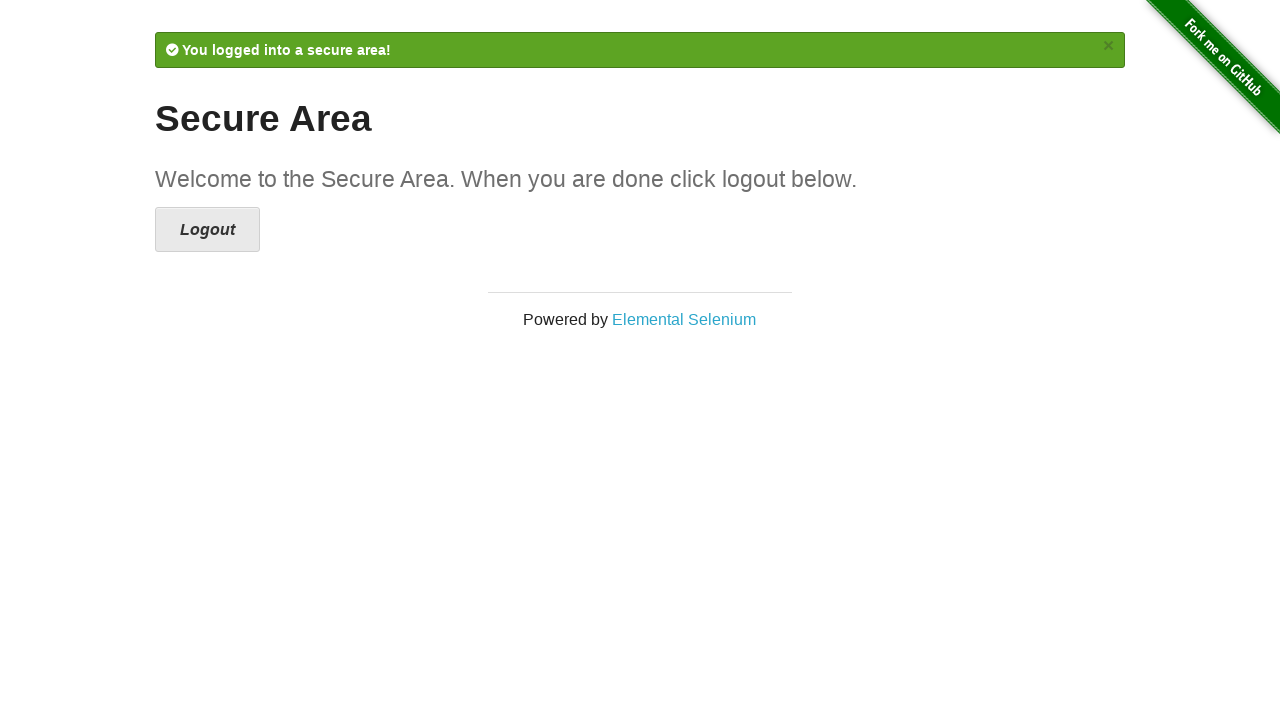

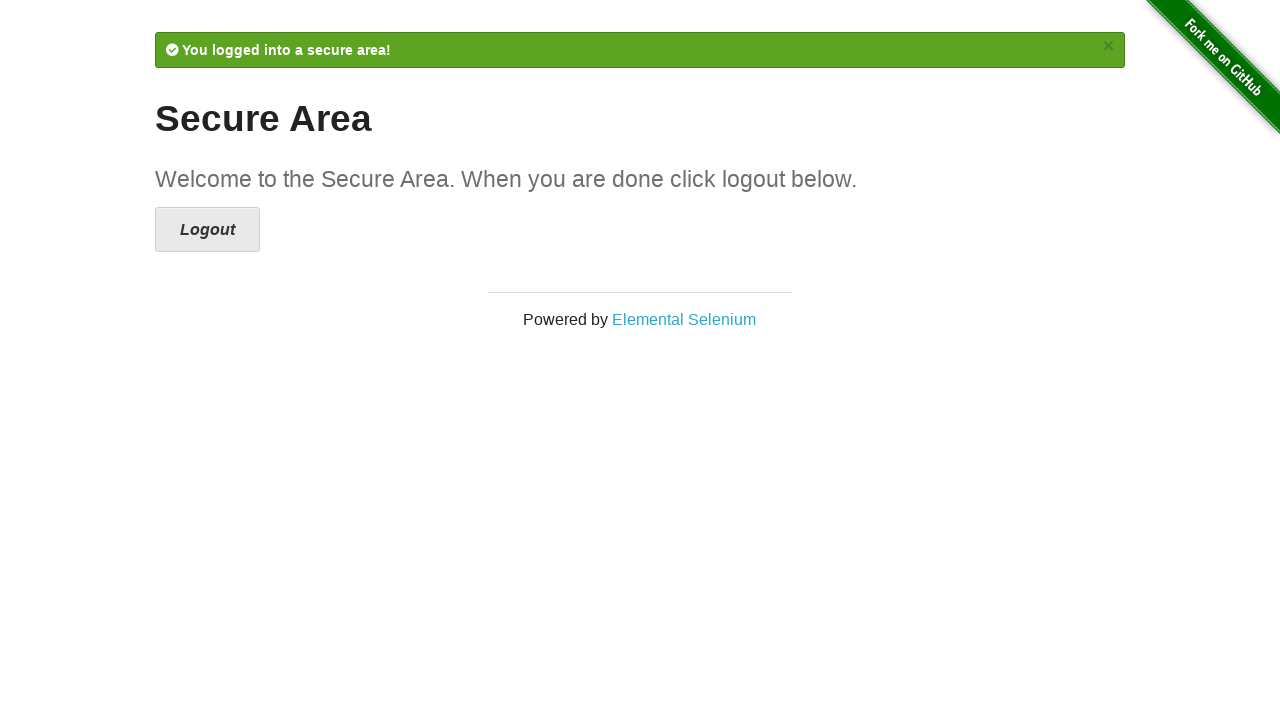